Tests file upload functionality by selecting a file via the file input and clicking the upload button, then verifying the success message appears.

Starting URL: https://the-internet.herokuapp.com/upload

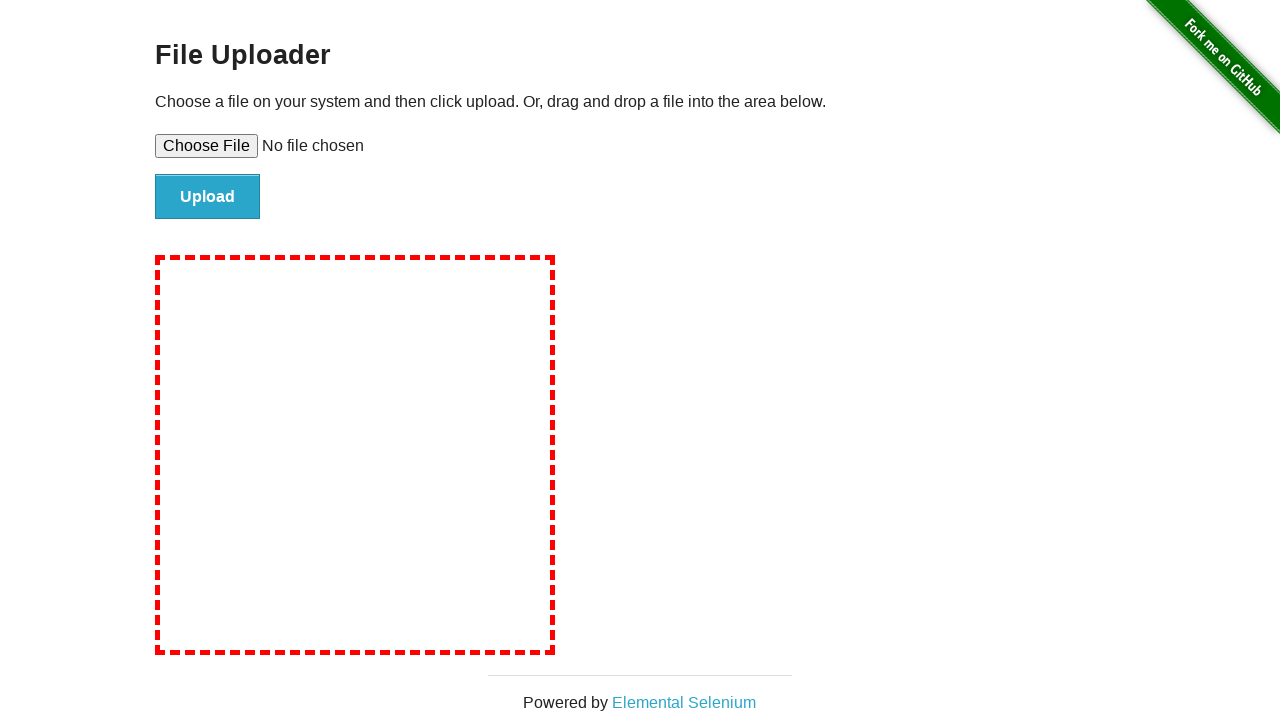

Created temporary test file for upload
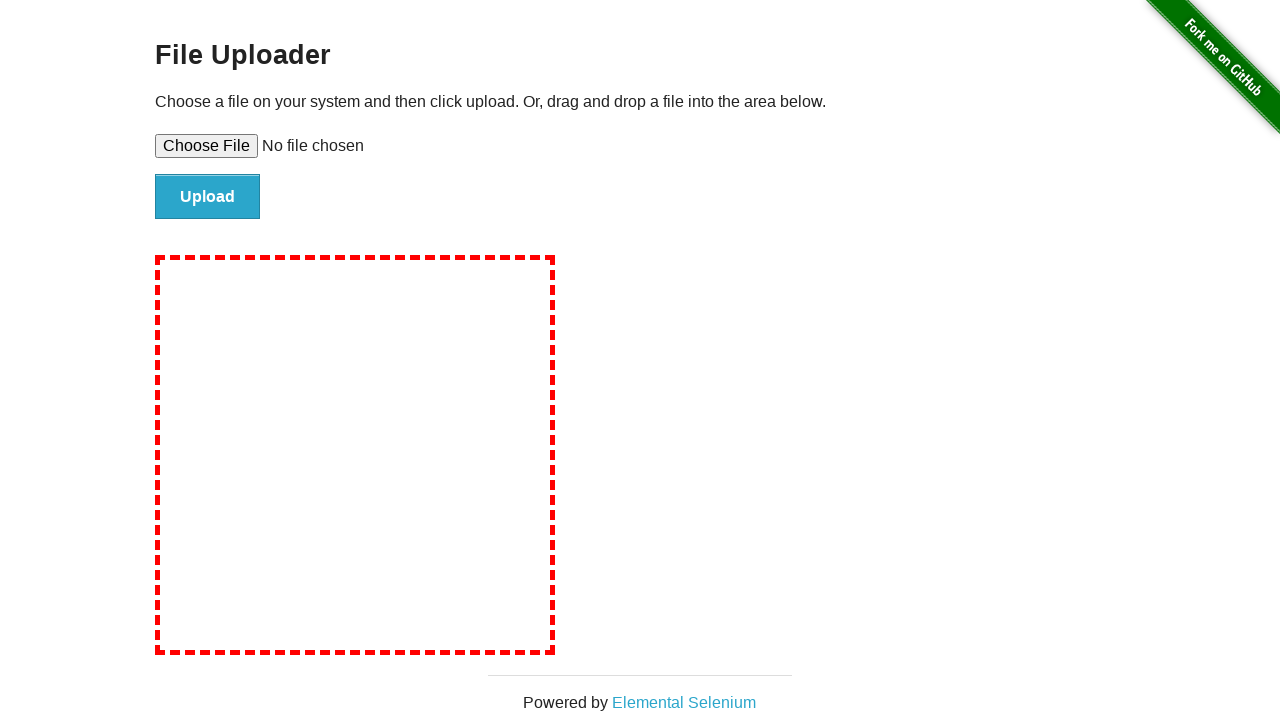

Selected test file via file input element
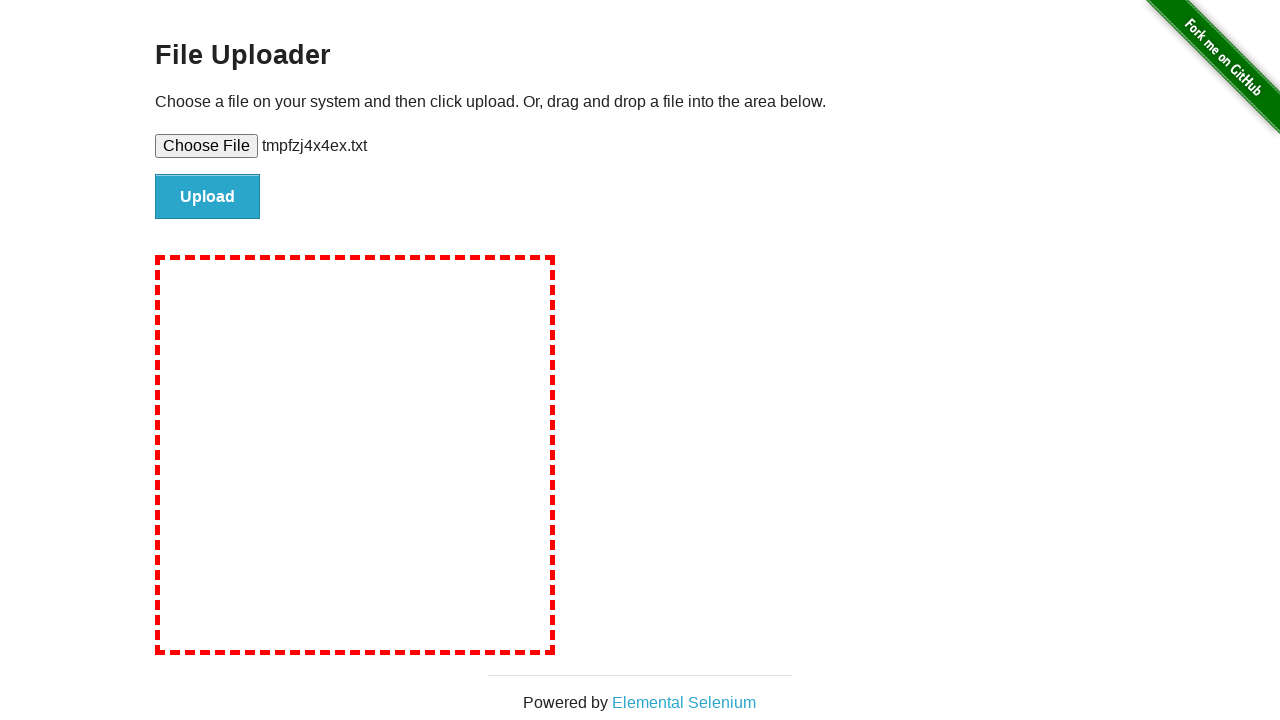

Clicked upload button to submit file at (208, 197) on input#file-submit
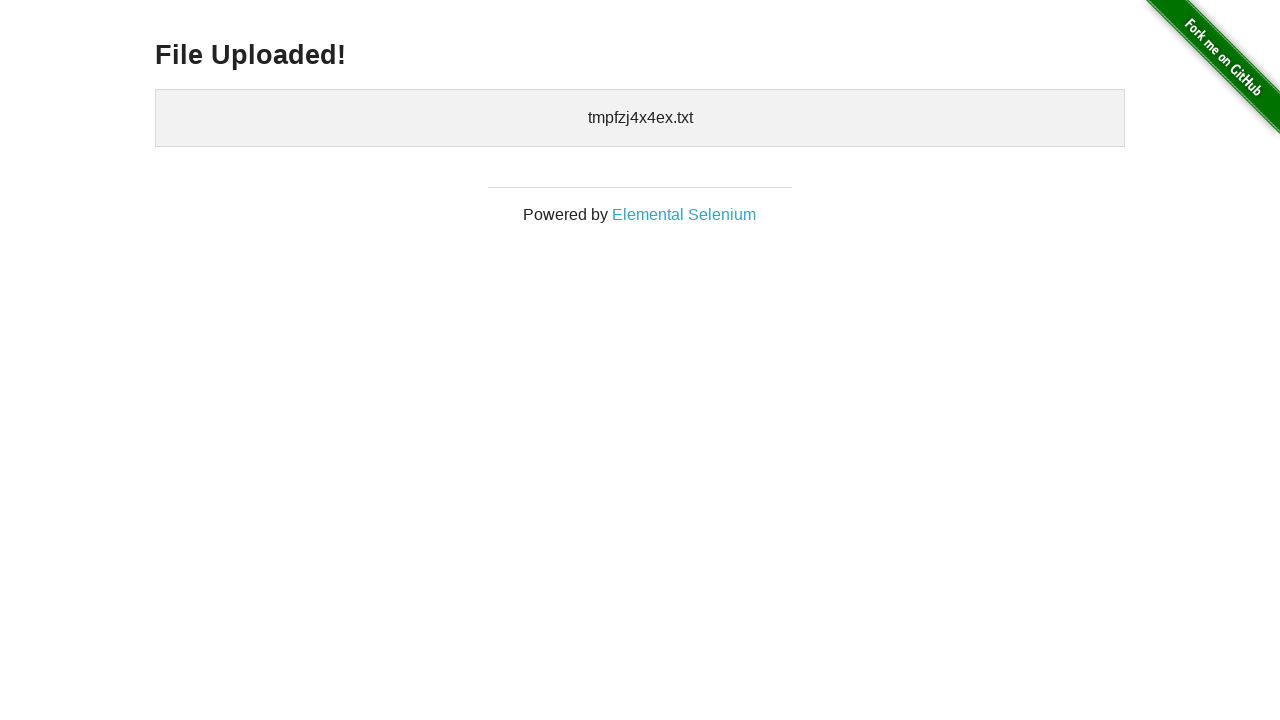

File upload success message appeared
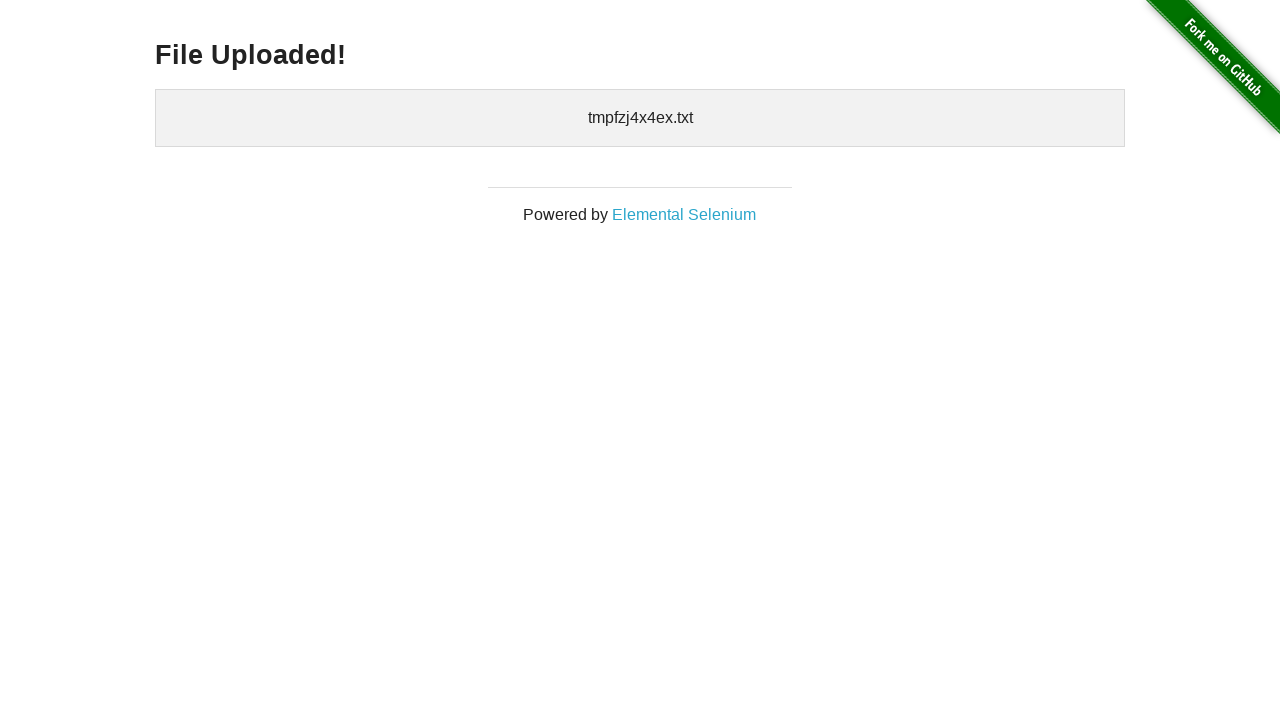

Cleaned up temporary test file
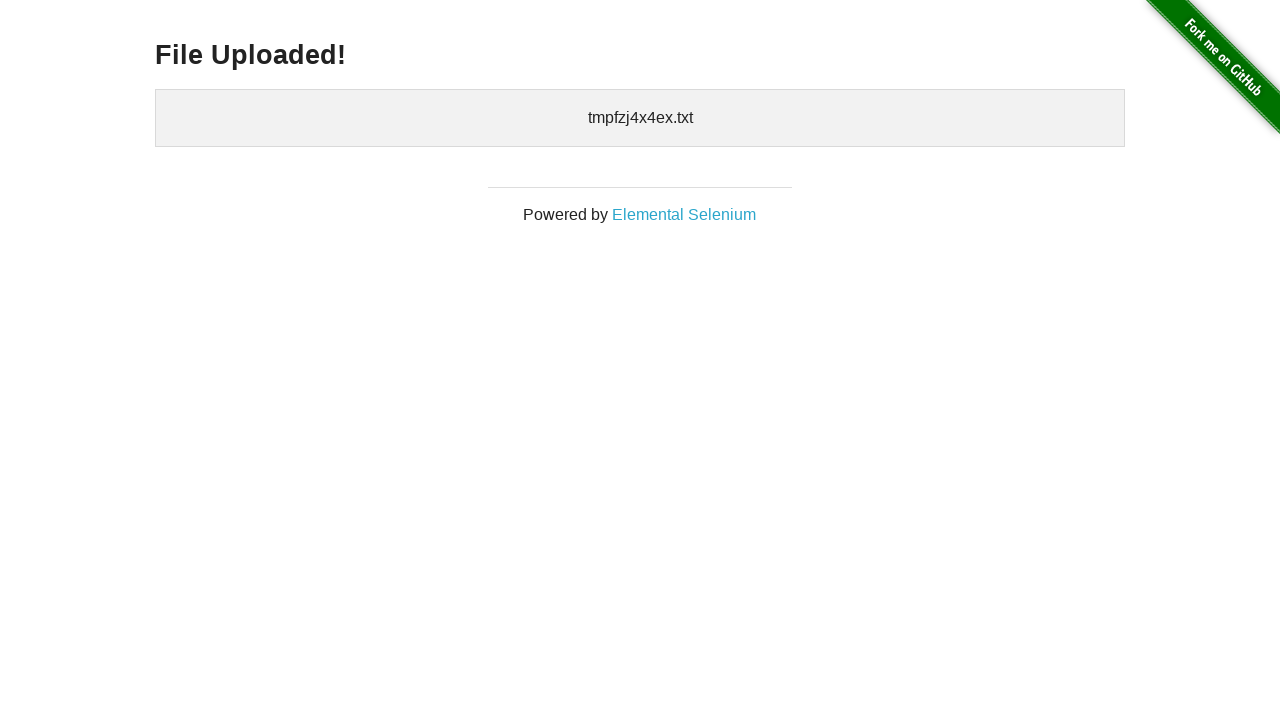

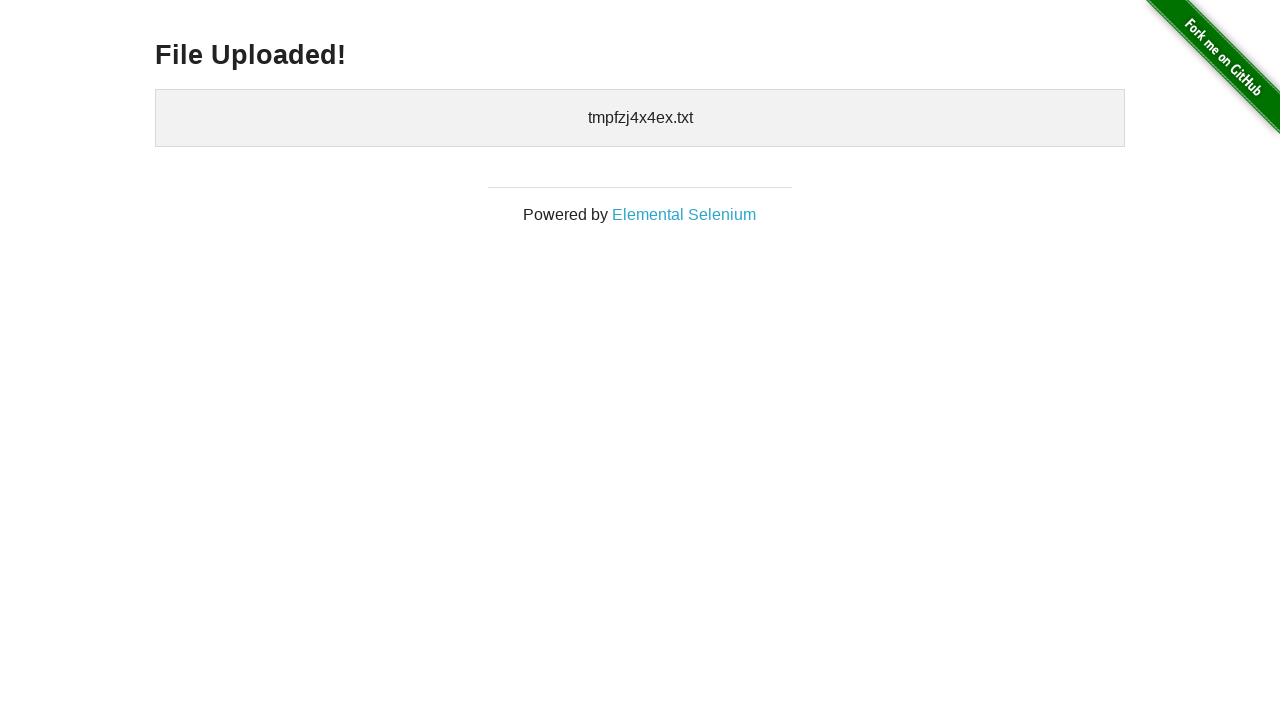